Gets an element's siblings and counts them

Starting URL: https://qap.dev

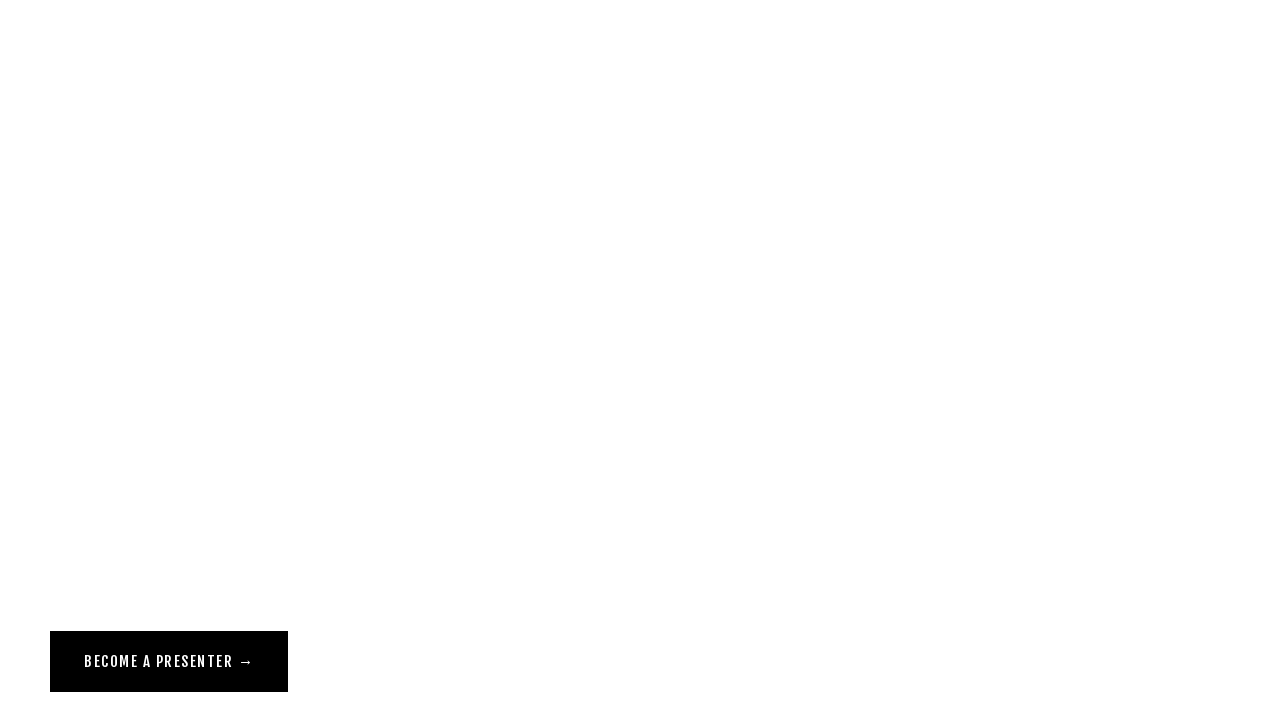

Navigated to https://qap.dev
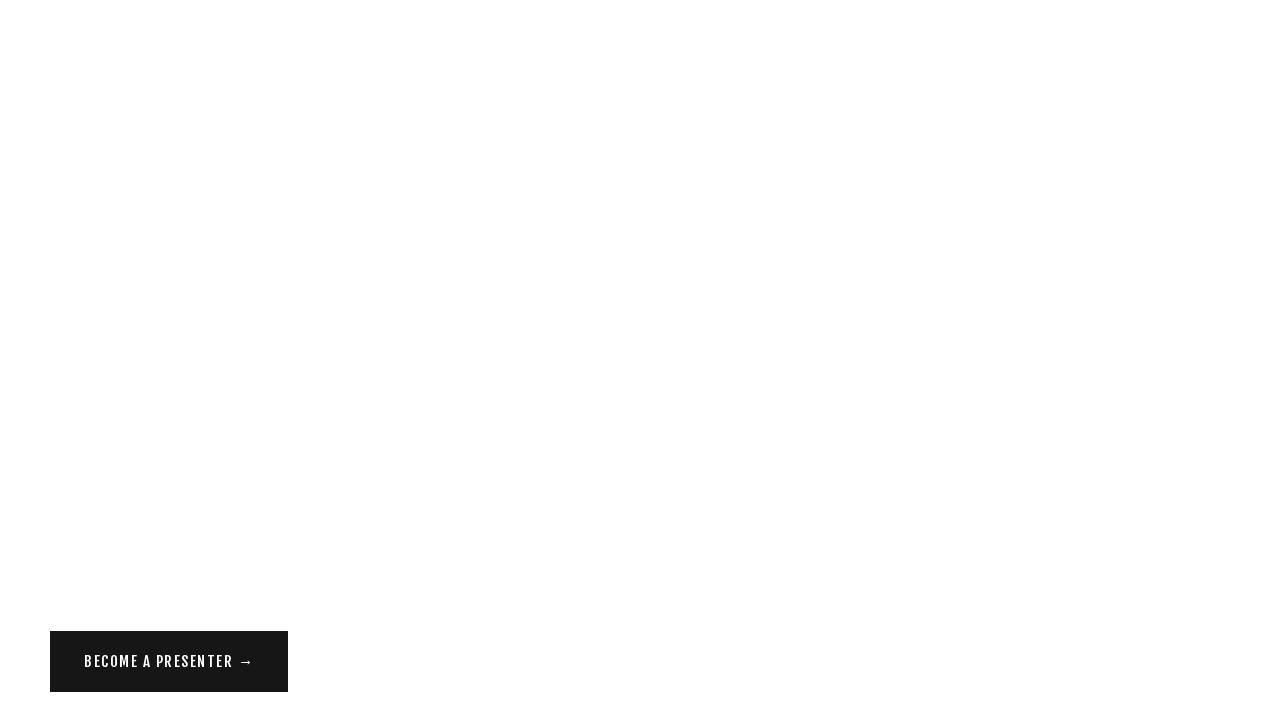

Located target element with href='/our-vision' and data-test attribute
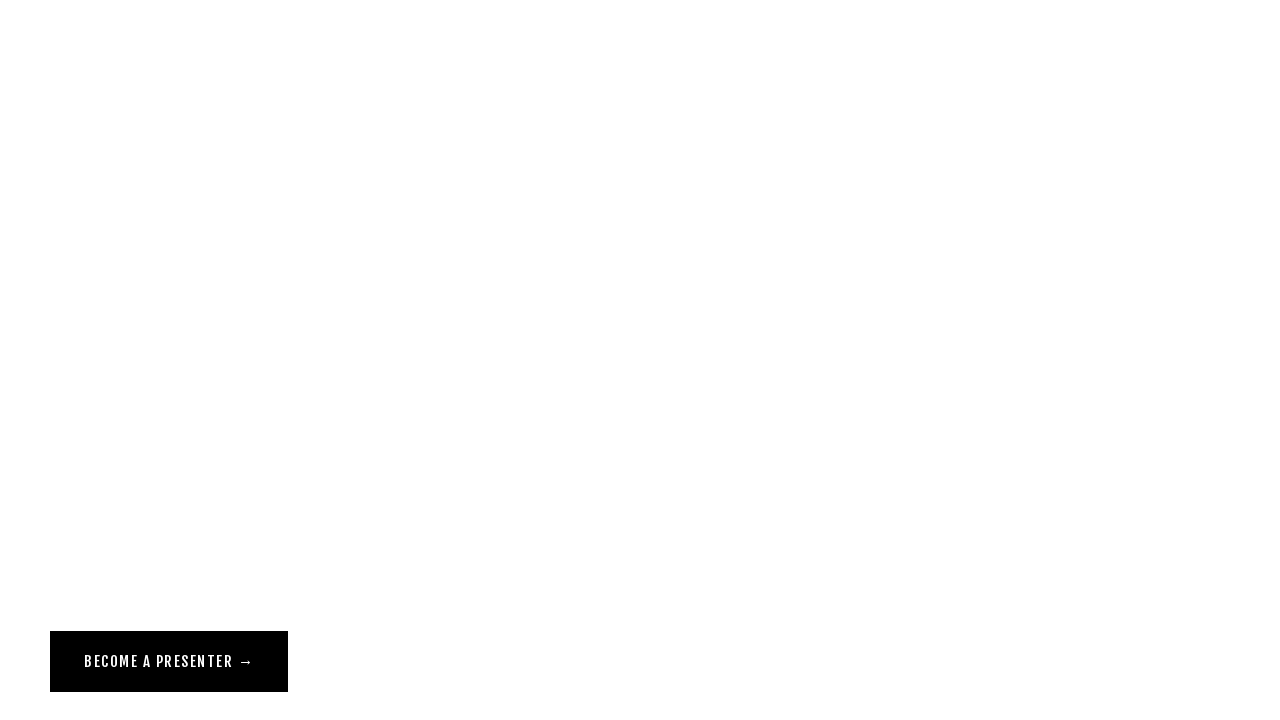

Located parent element of target element
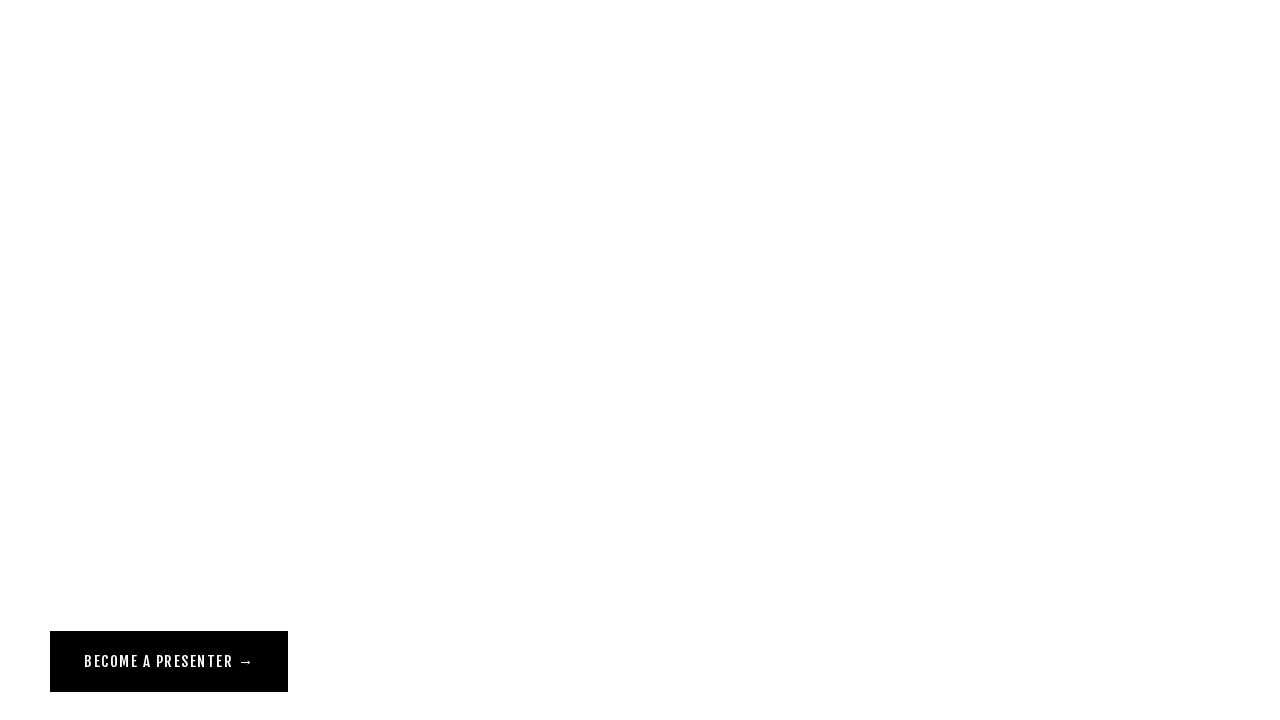

Located sibling elements following the target element
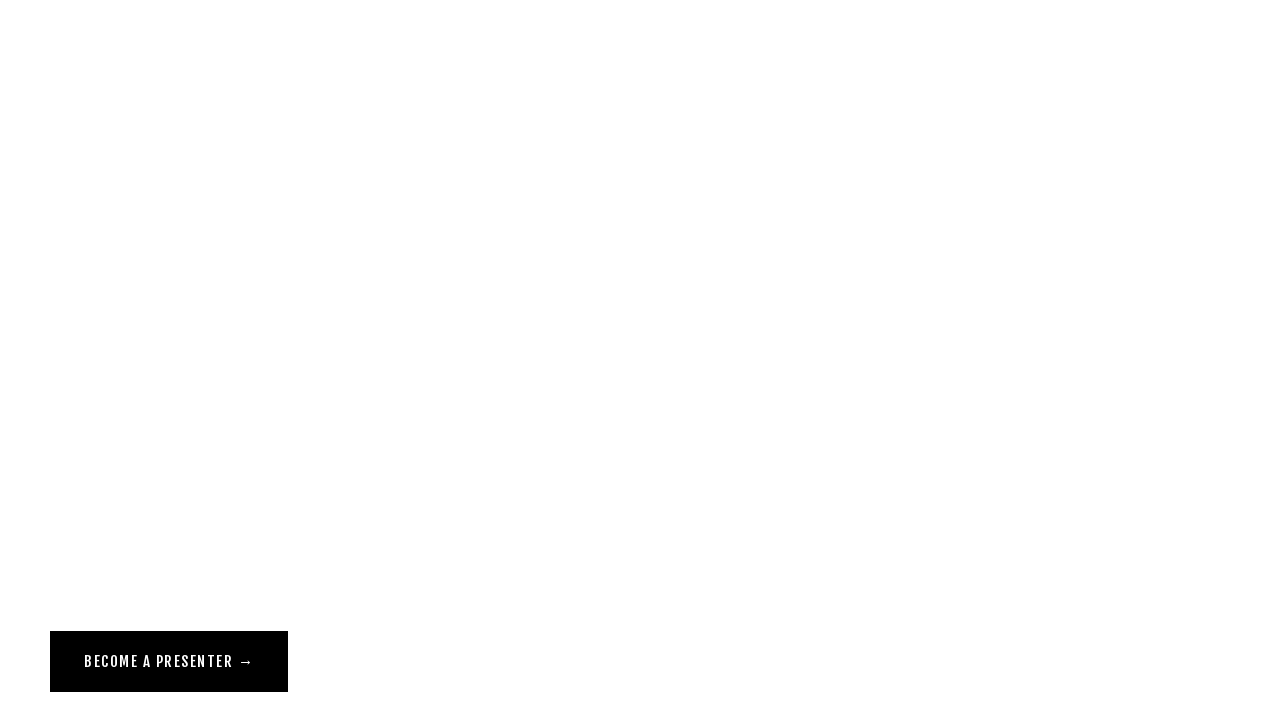

Located all child elements of parent
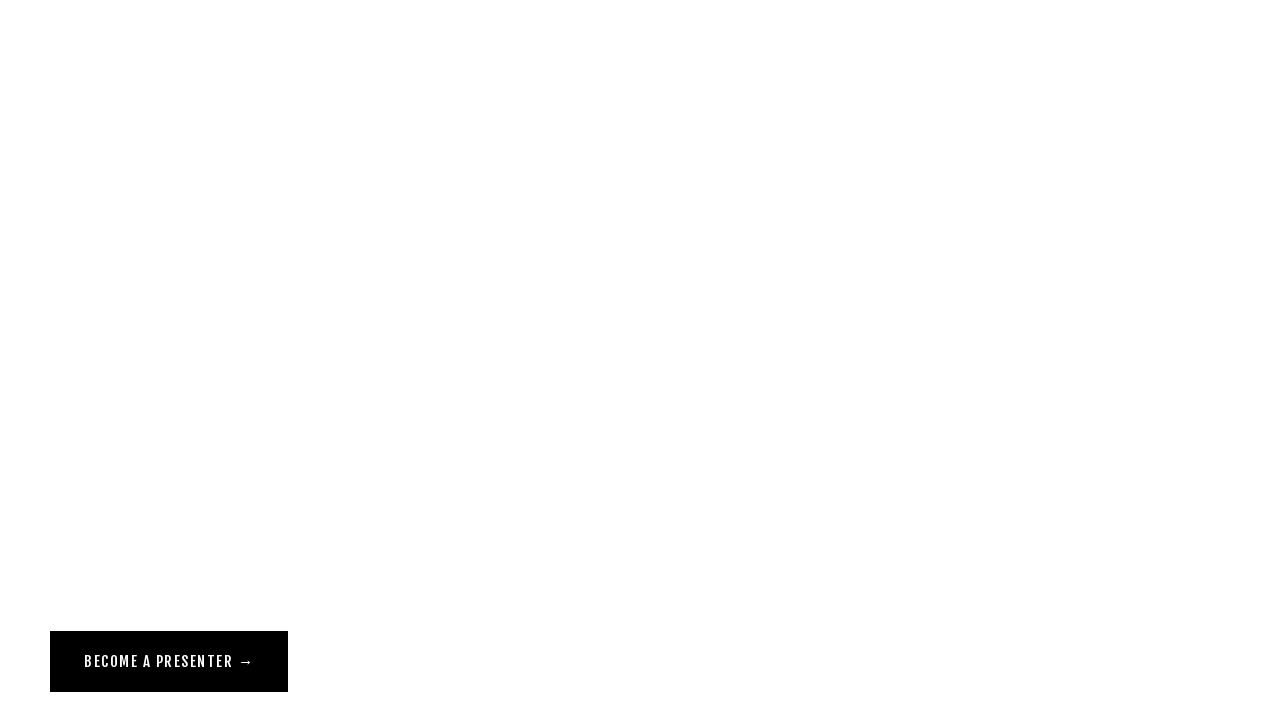

Counted siblings: 2 sibling elements found (excluding target element)
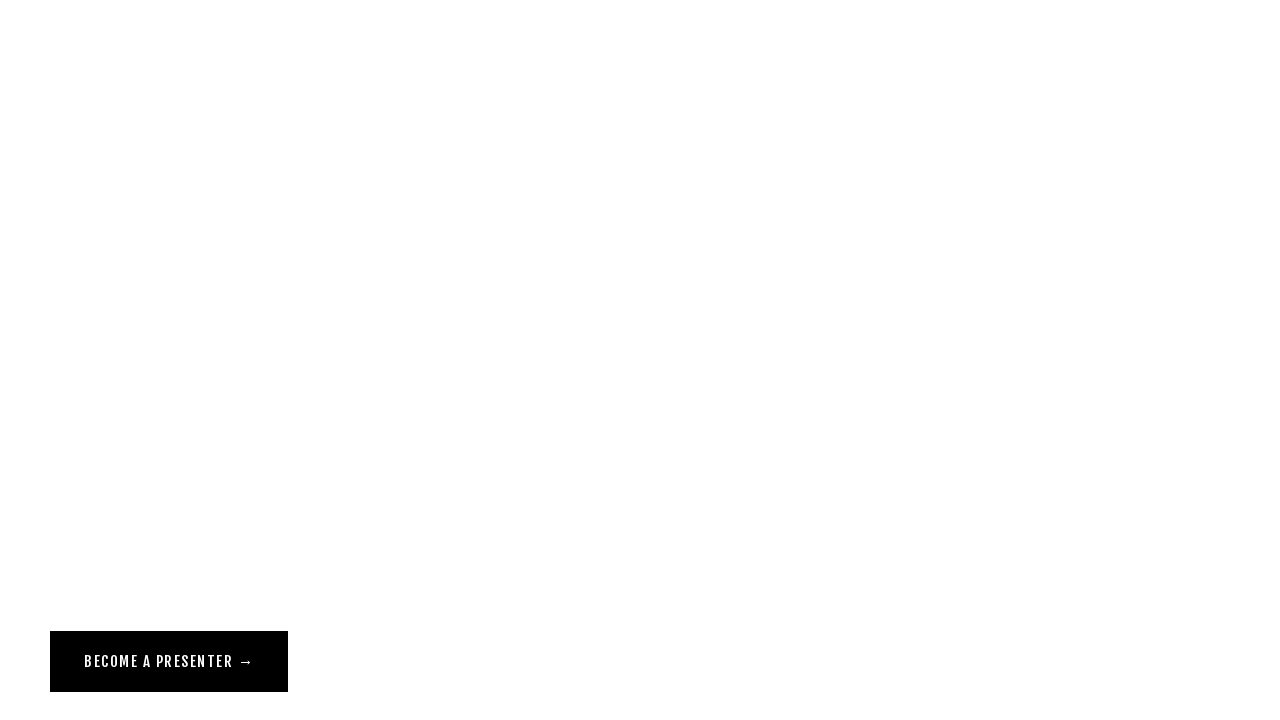

Assertion passed: sibling count equals 2
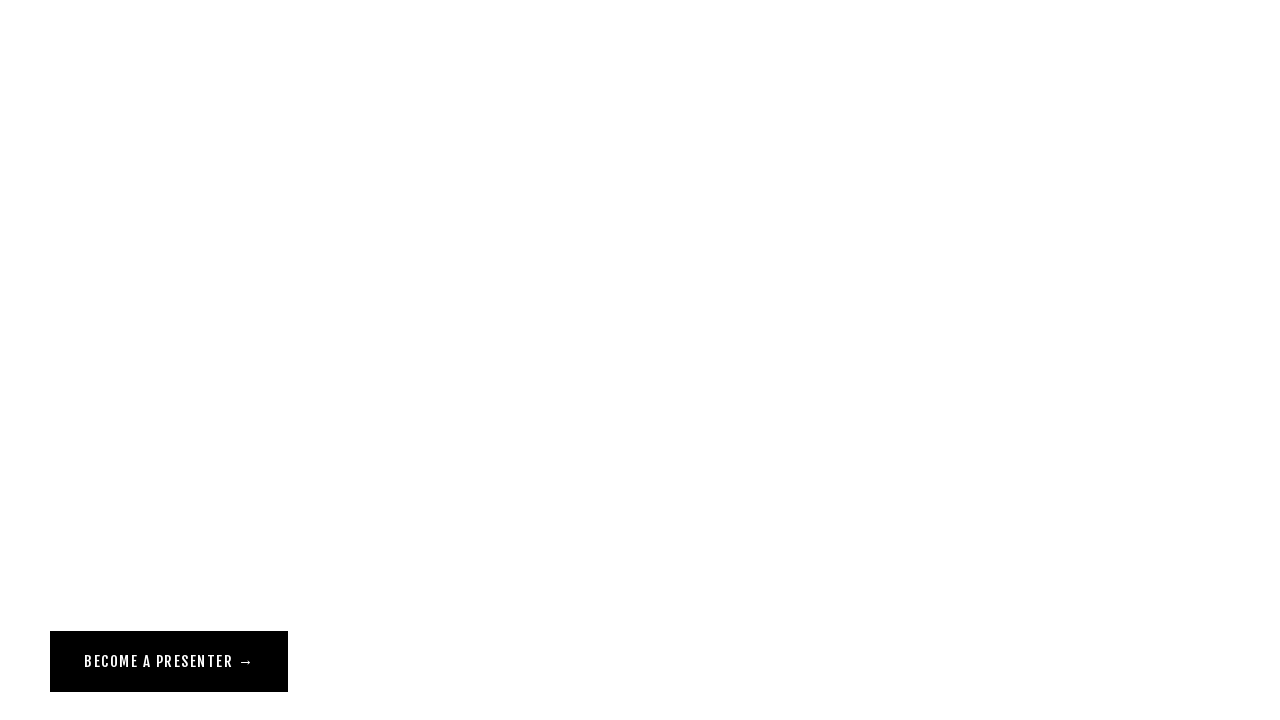

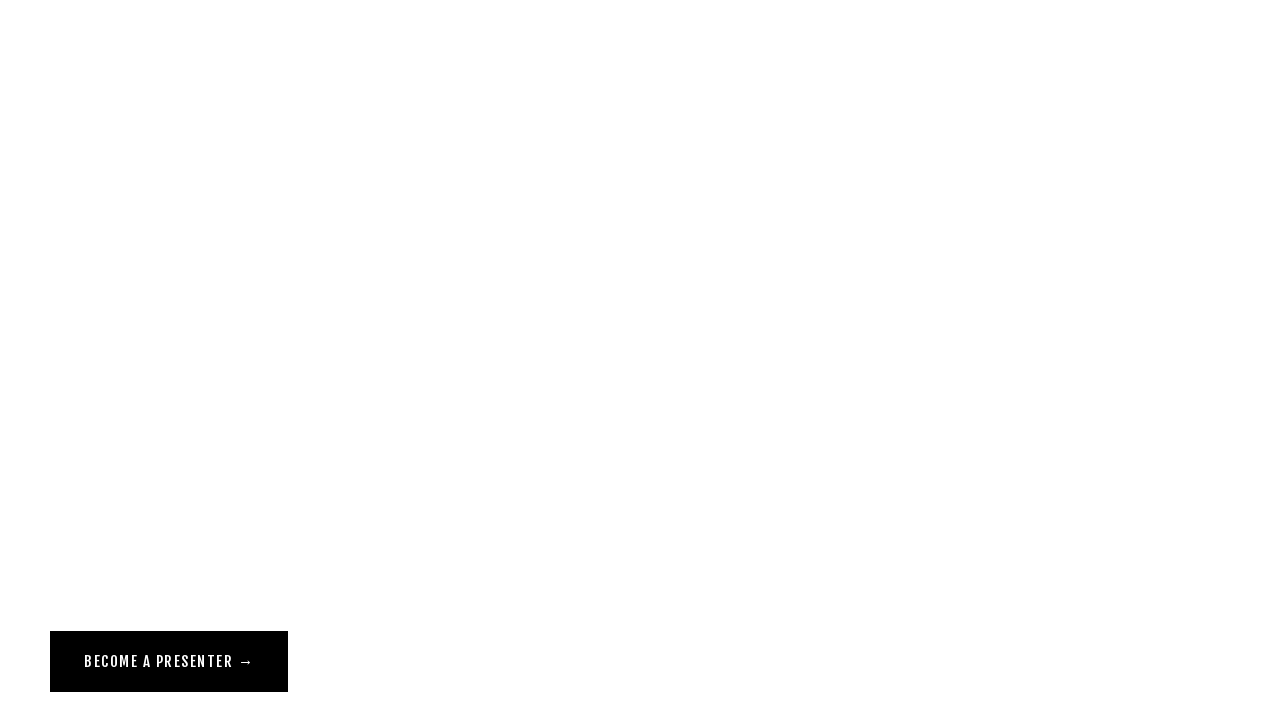